Tests auto-waiting behavior by clicking a button that triggers an AJAX request and verifying the success message appears after the async operation completes.

Starting URL: http://uitestingplayground.com/ajax

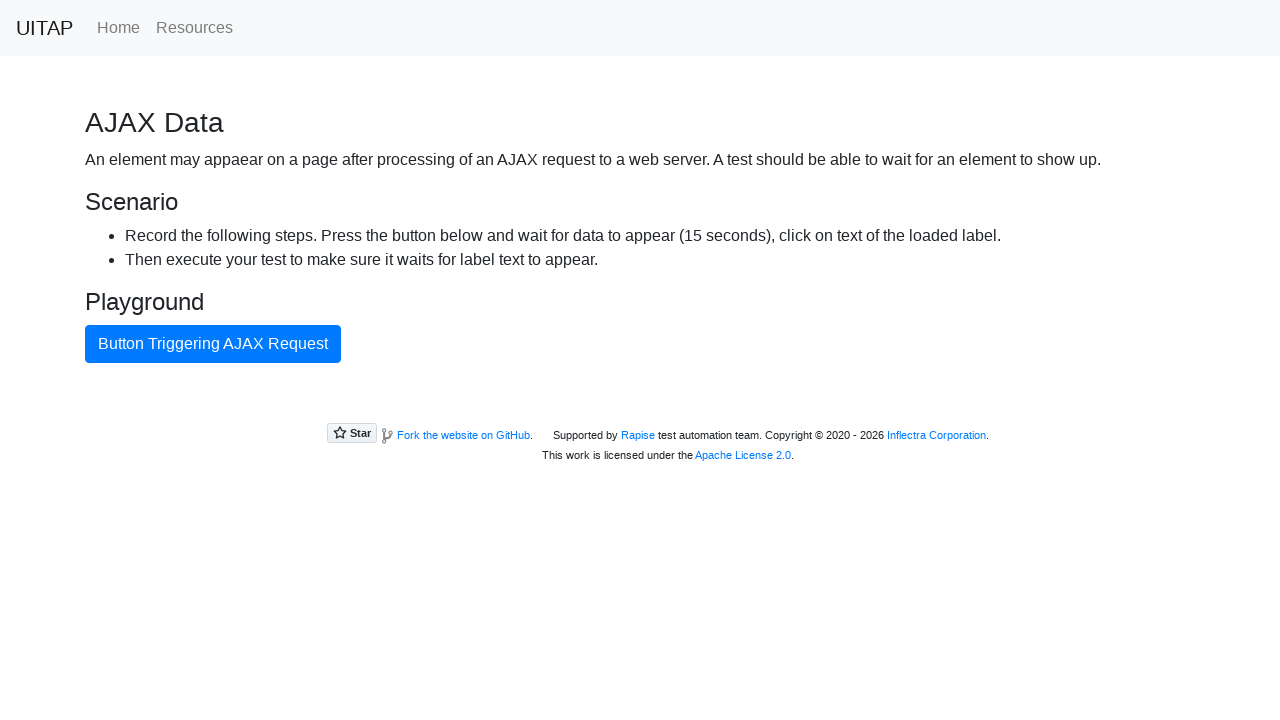

Clicked button triggering AJAX request at (213, 344) on internal:text="Button Triggering AJAX Request"i
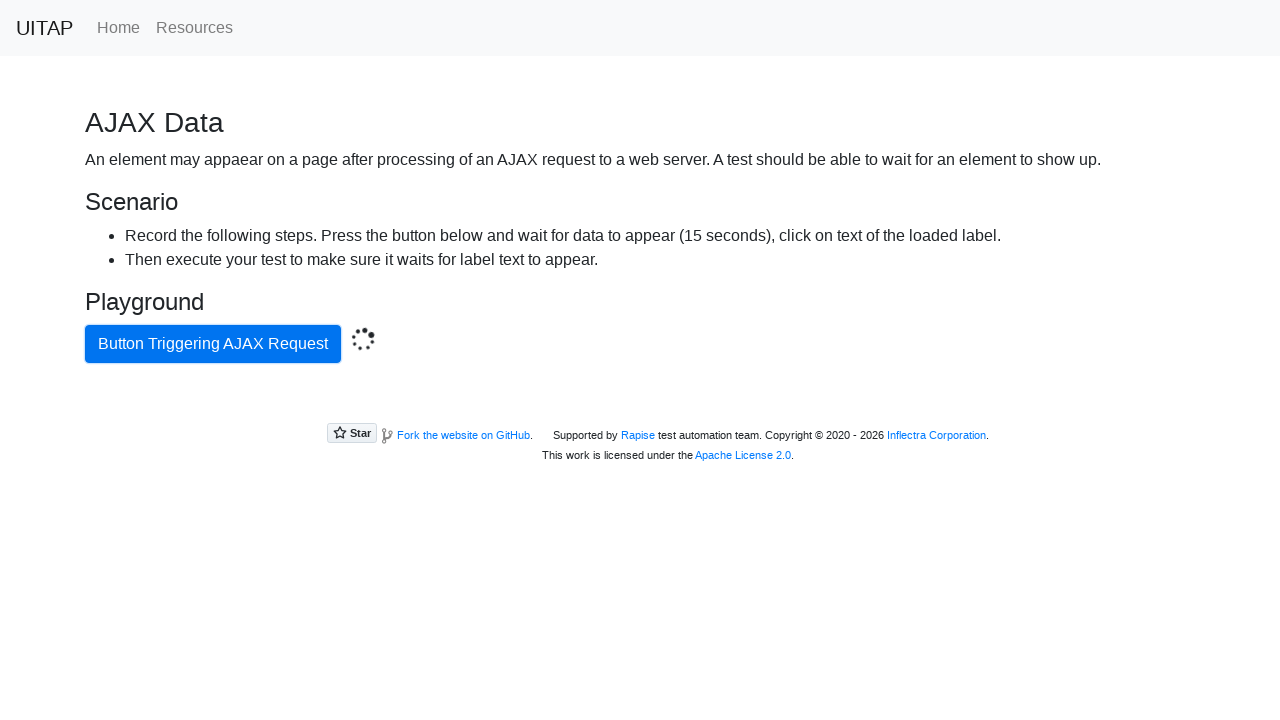

Success message element appeared after AJAX request completed
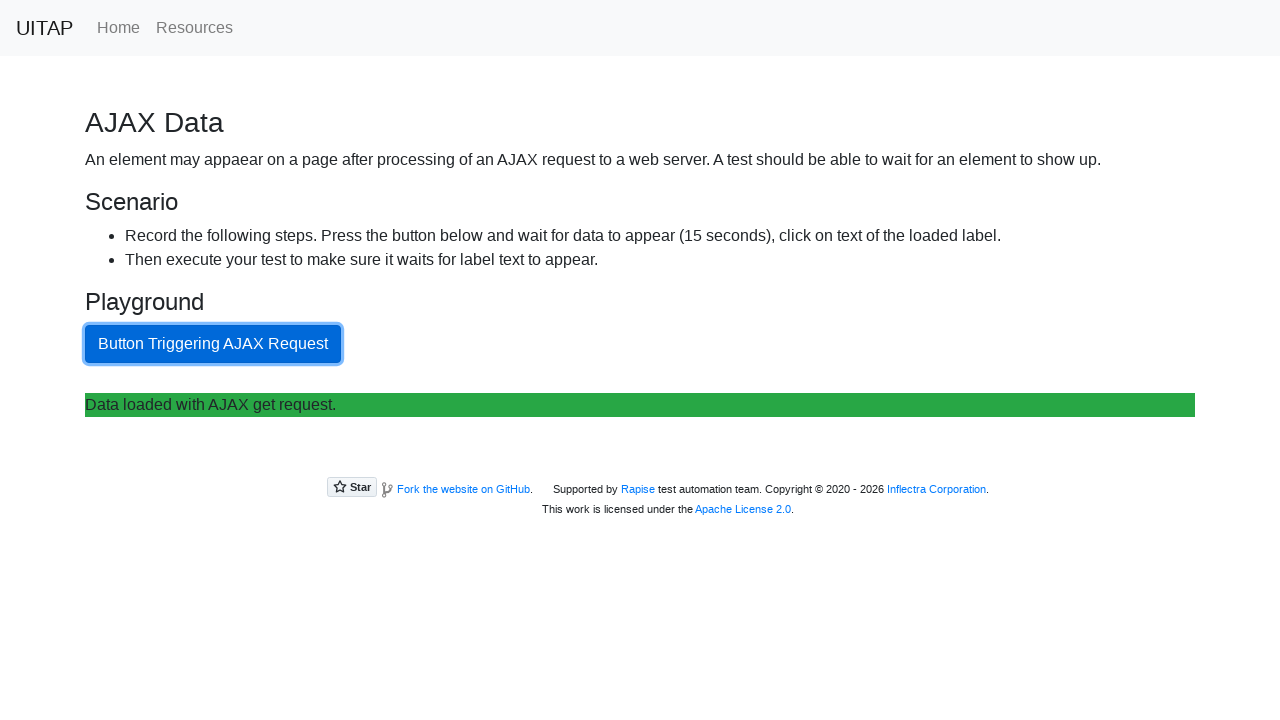

Verified success message text 'Data loaded with AJAX get request.'
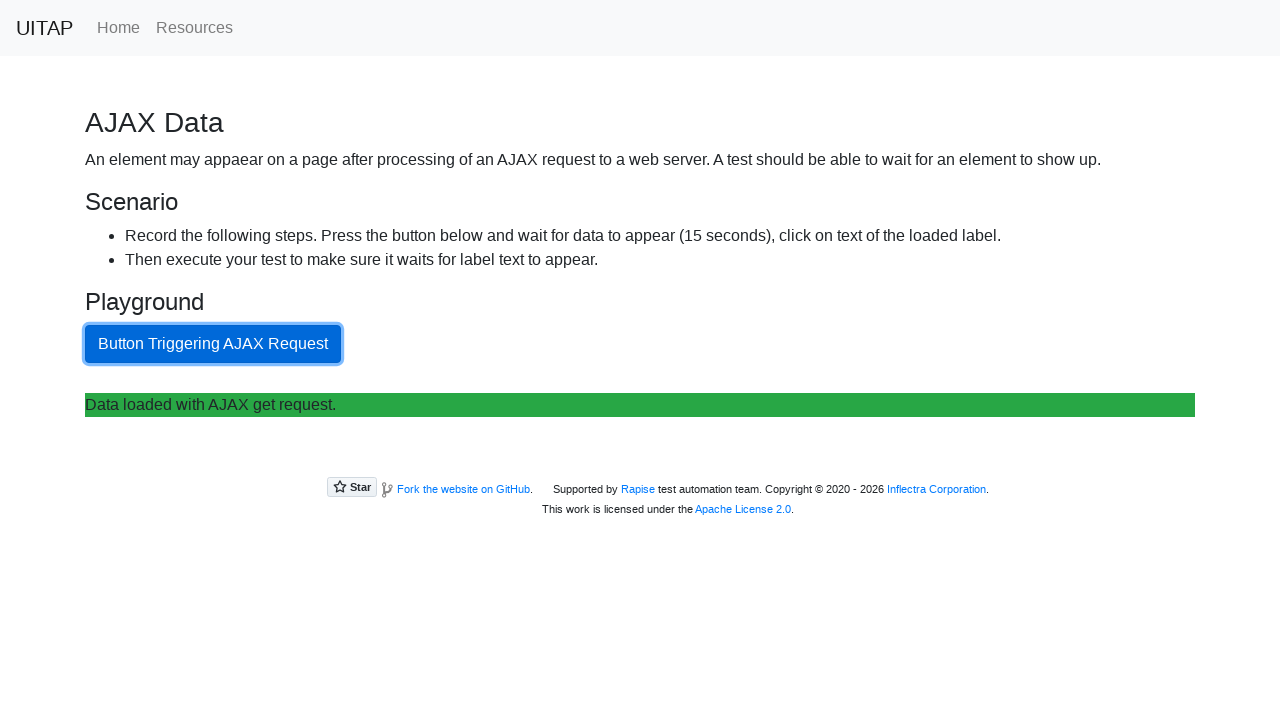

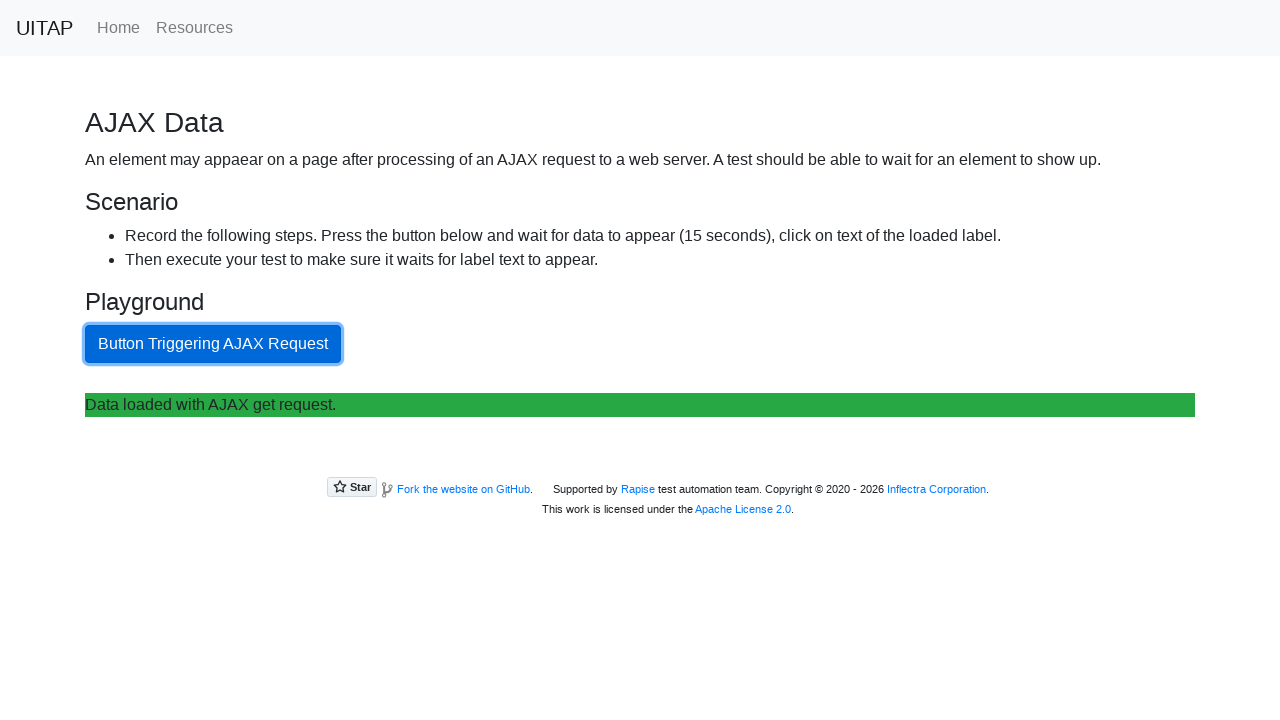